Tests drag-and-drop functionality on the jQuery UI droppable demo page by switching to an iframe and dragging an element onto a target drop zone.

Starting URL: https://jqueryui.com/droppable/

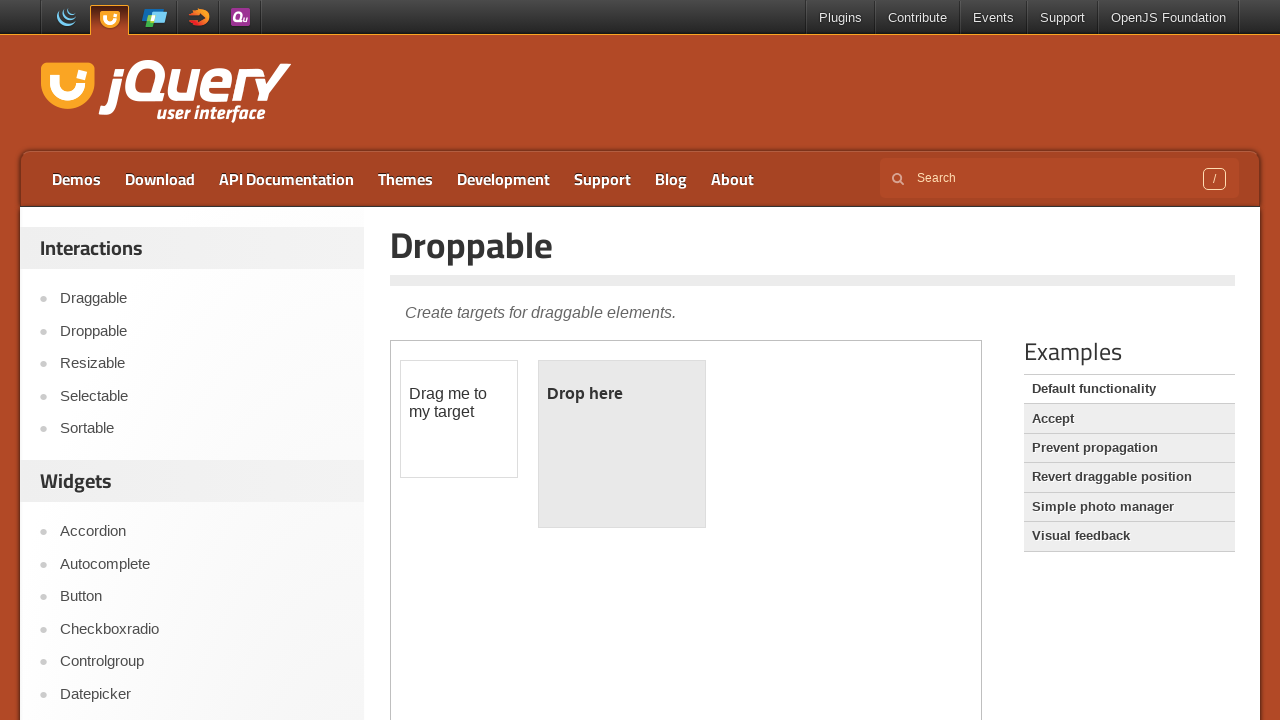

Located the demo iframe on the jQuery UI droppable page
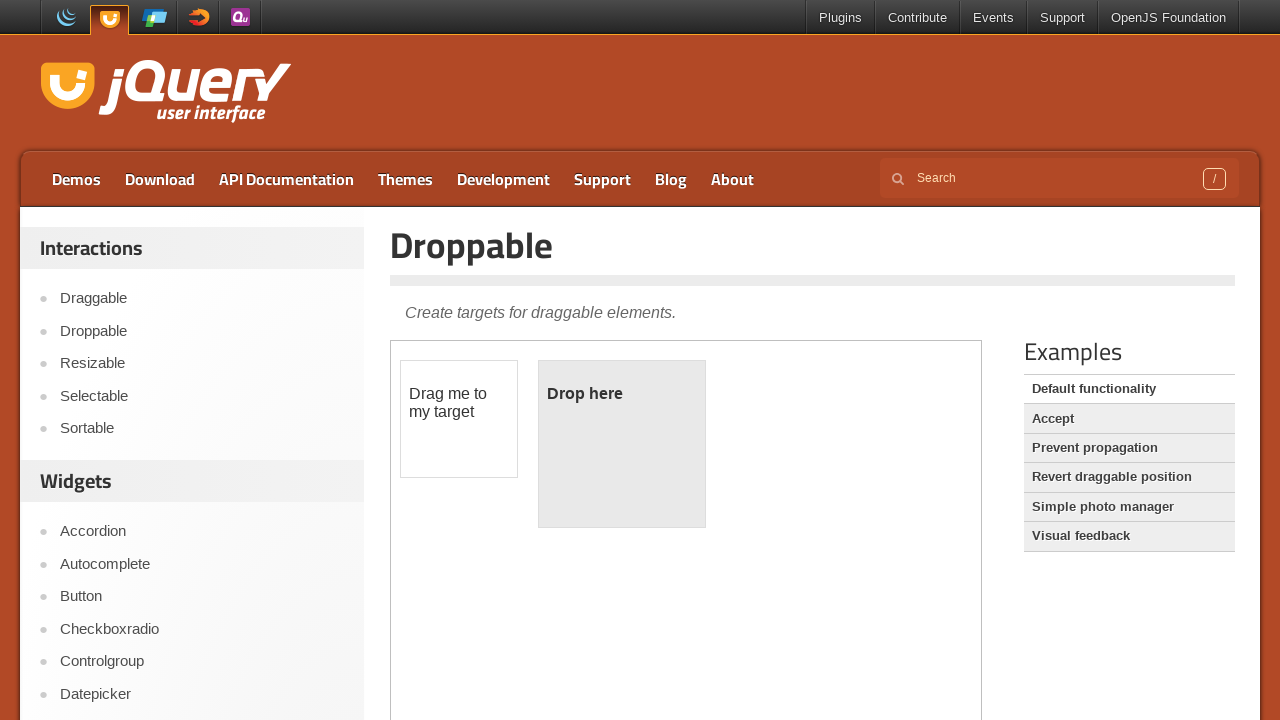

Located the draggable element within the iframe
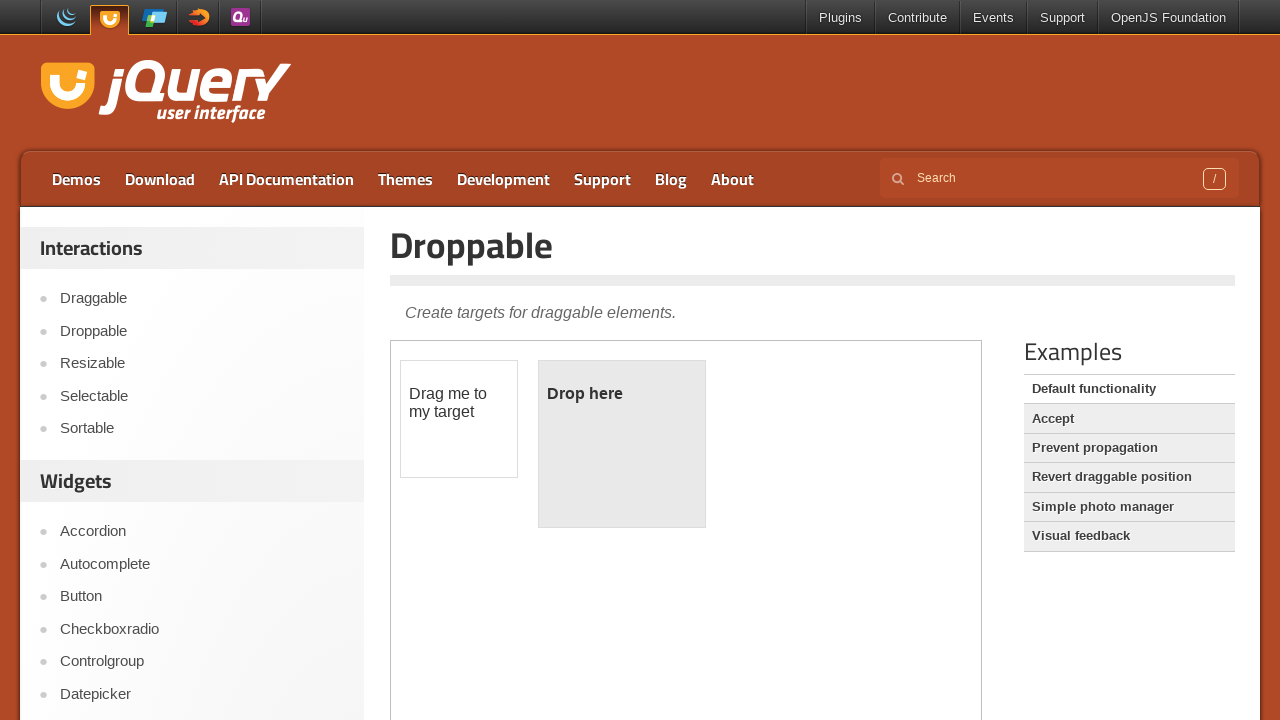

Located the droppable target zone within the iframe
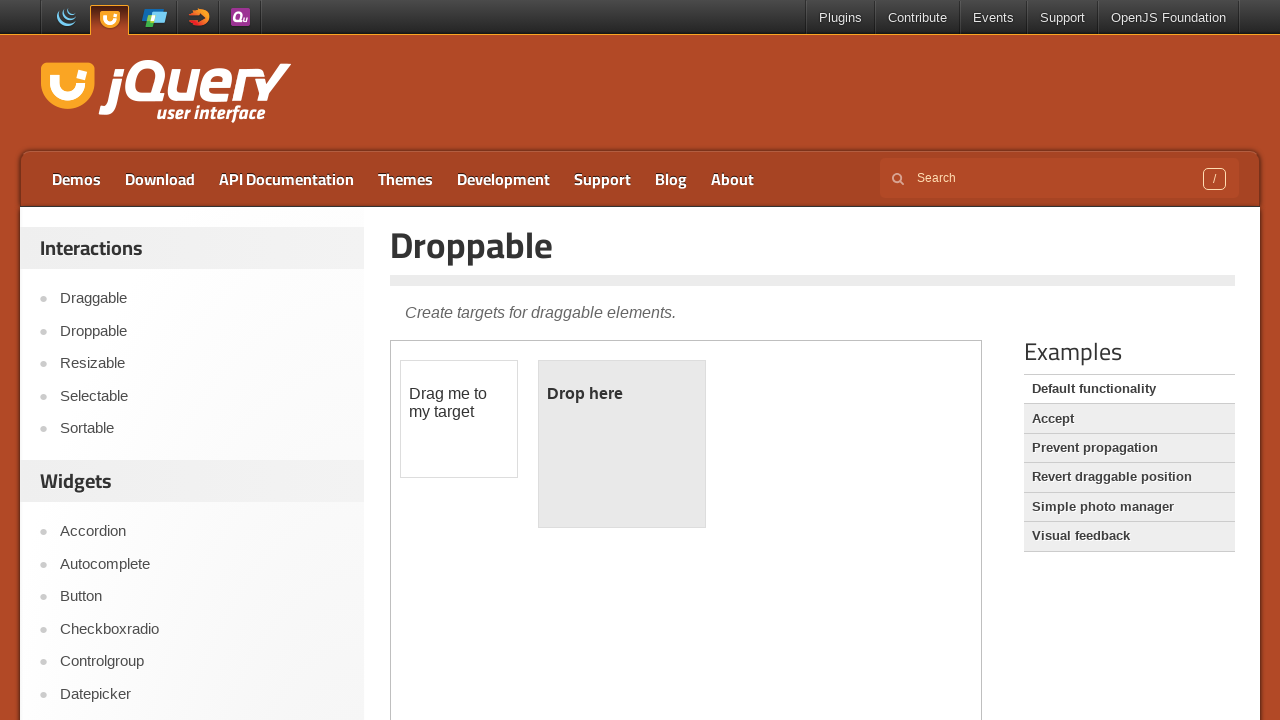

Dragged the draggable element onto the droppable target zone at (622, 444)
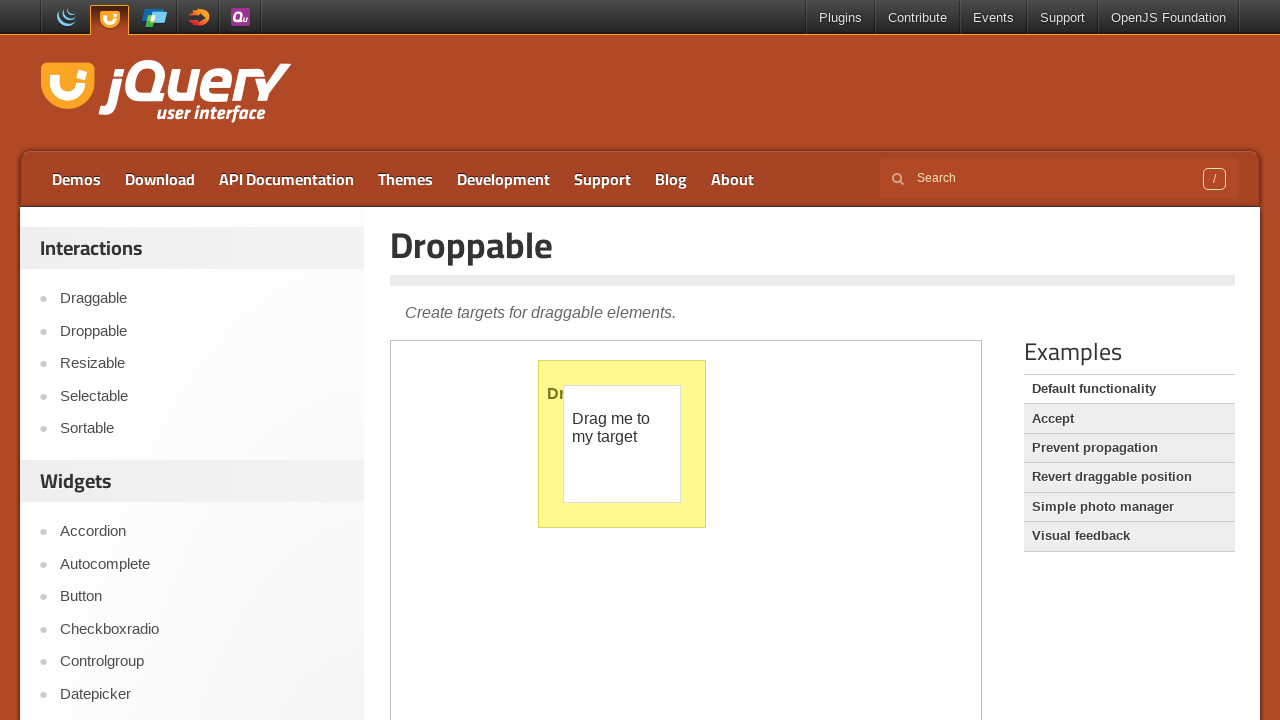

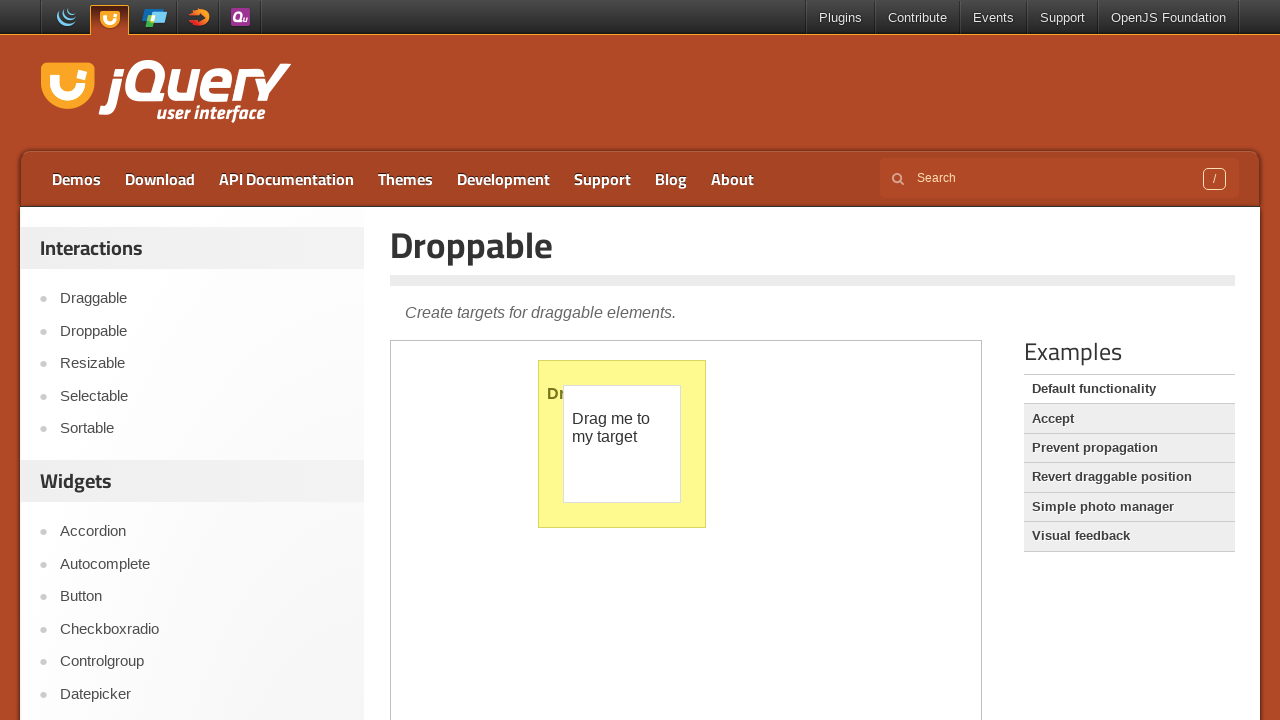